Tests dropdown select by selecting options by visible text and value

Starting URL: https://bonigarcia.dev/selenium-webdriver-java/web-form.html

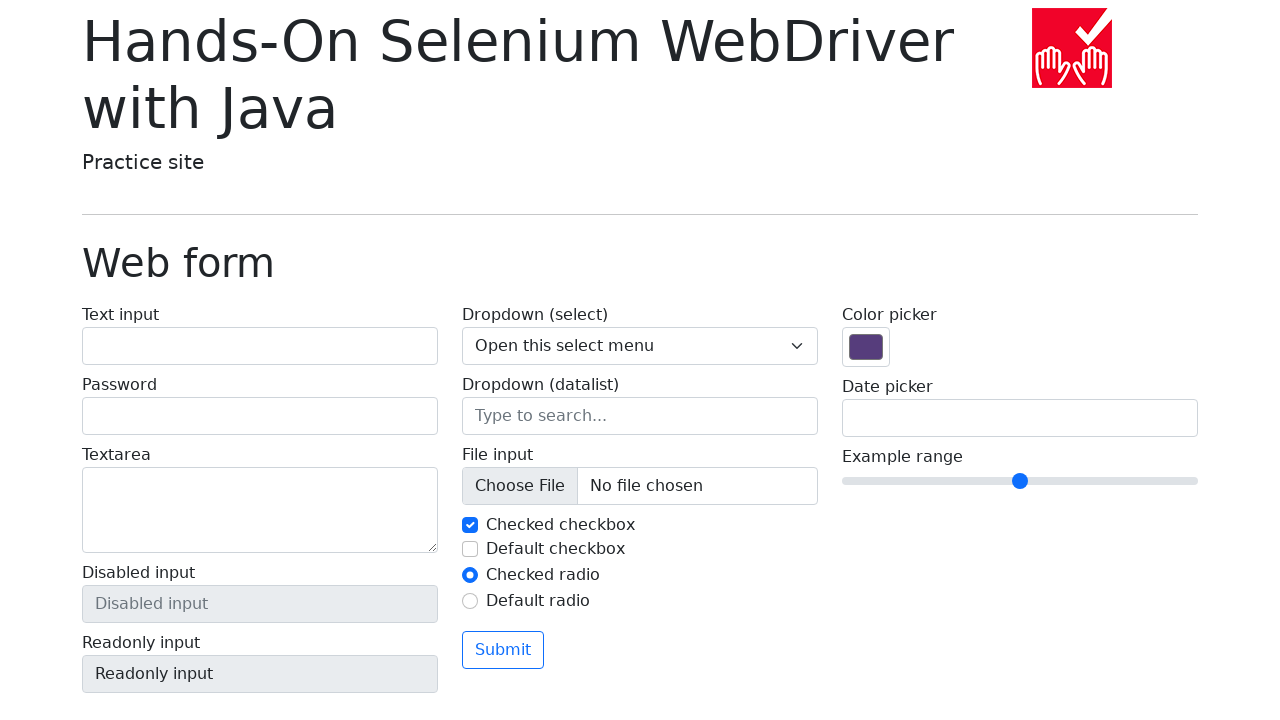

Selected 'Two' from dropdown by visible text on select[name='my-select']
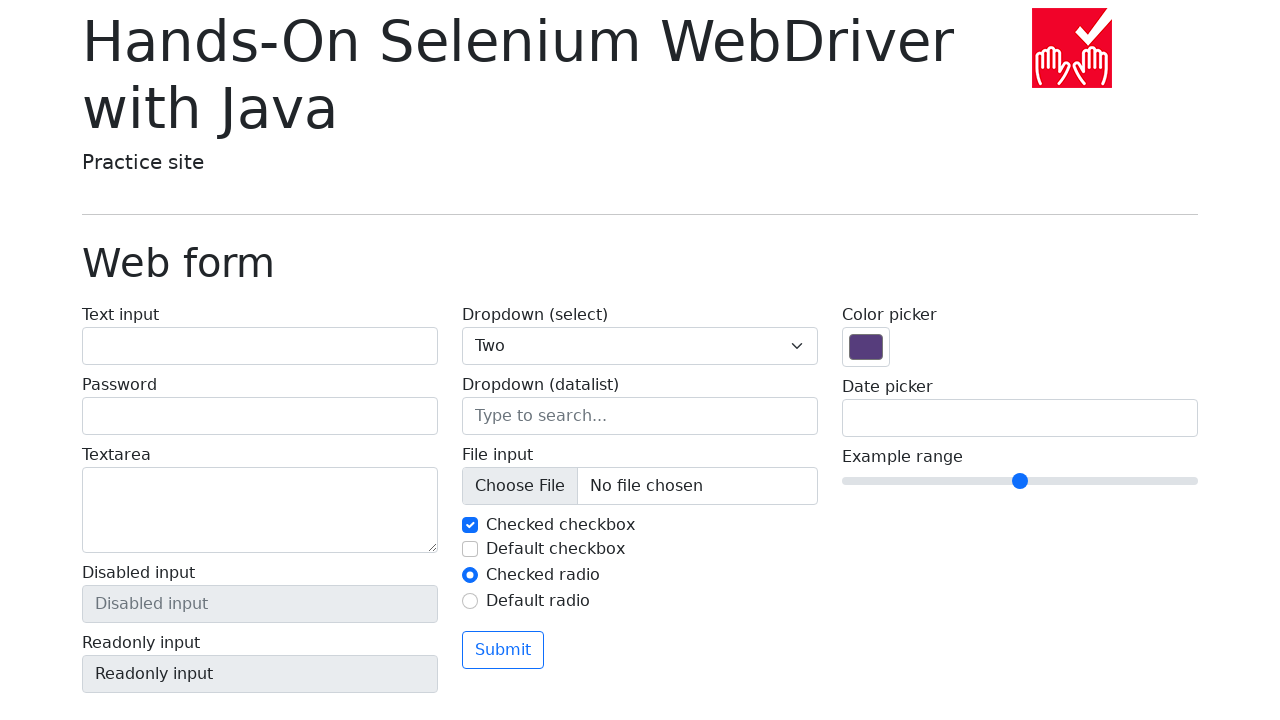

Verified dropdown value is '2'
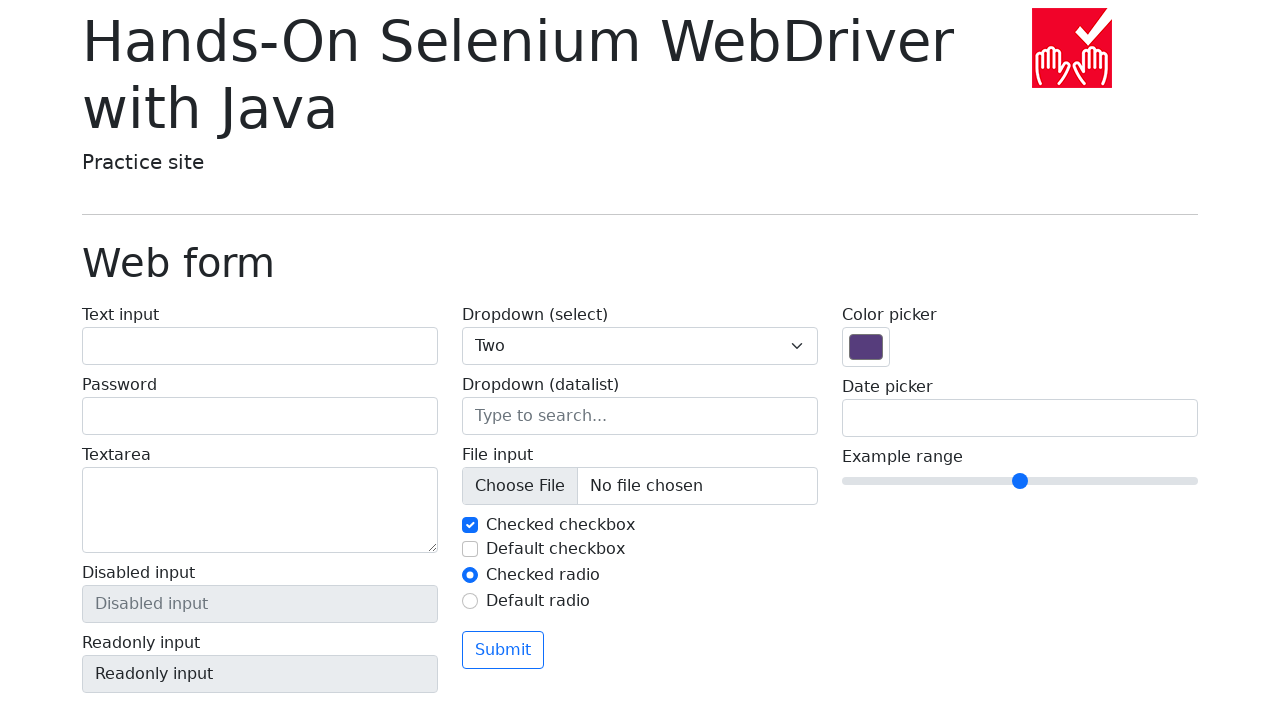

Selected 'Three' from dropdown by value '3' on select[name='my-select']
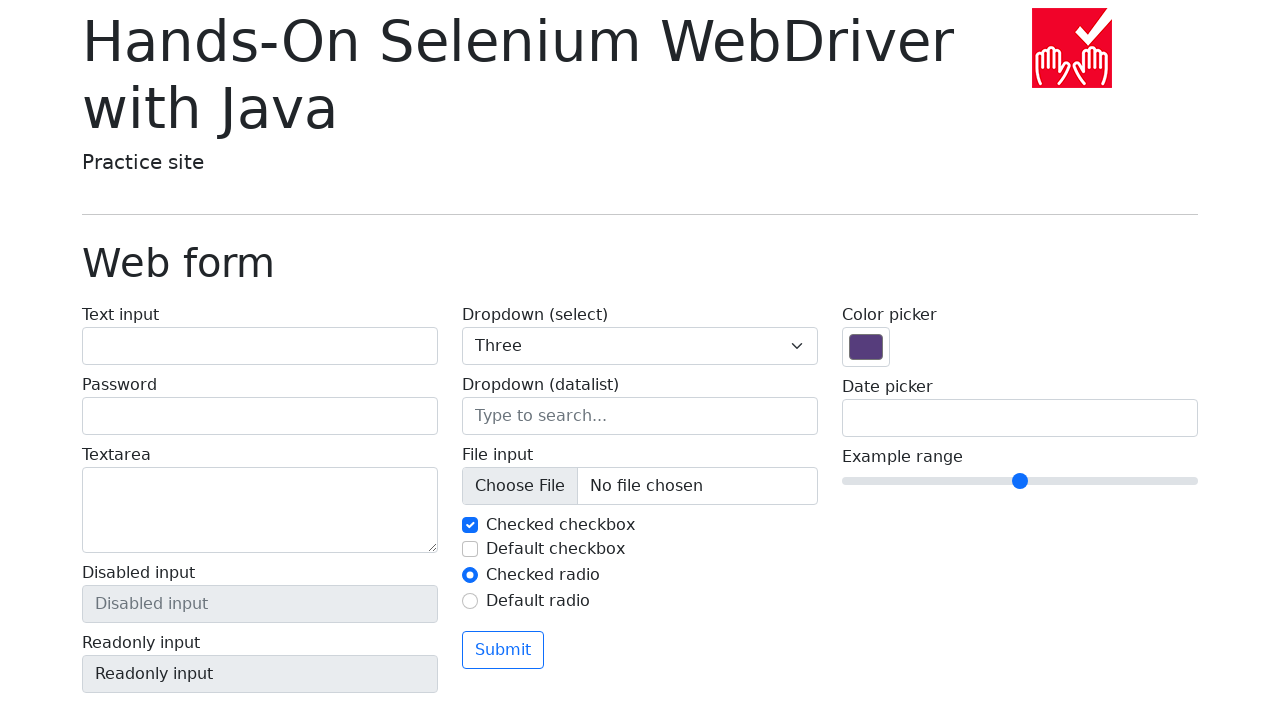

Verified dropdown value is '3'
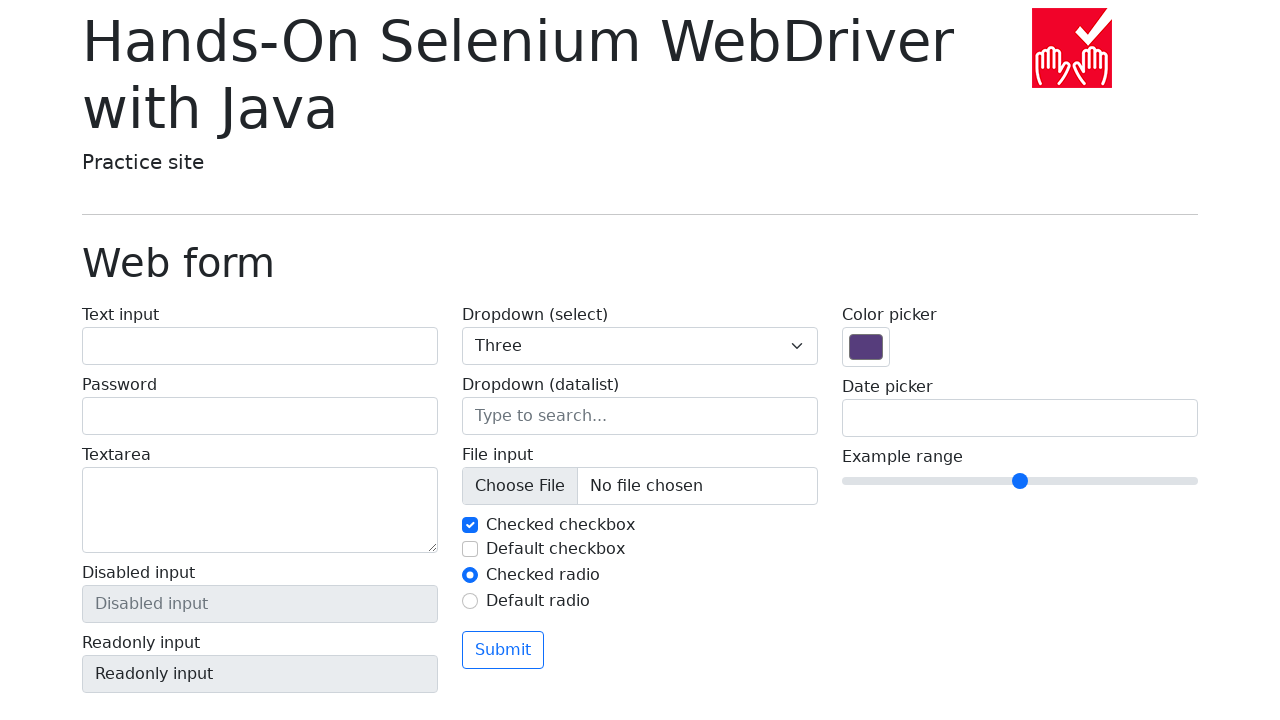

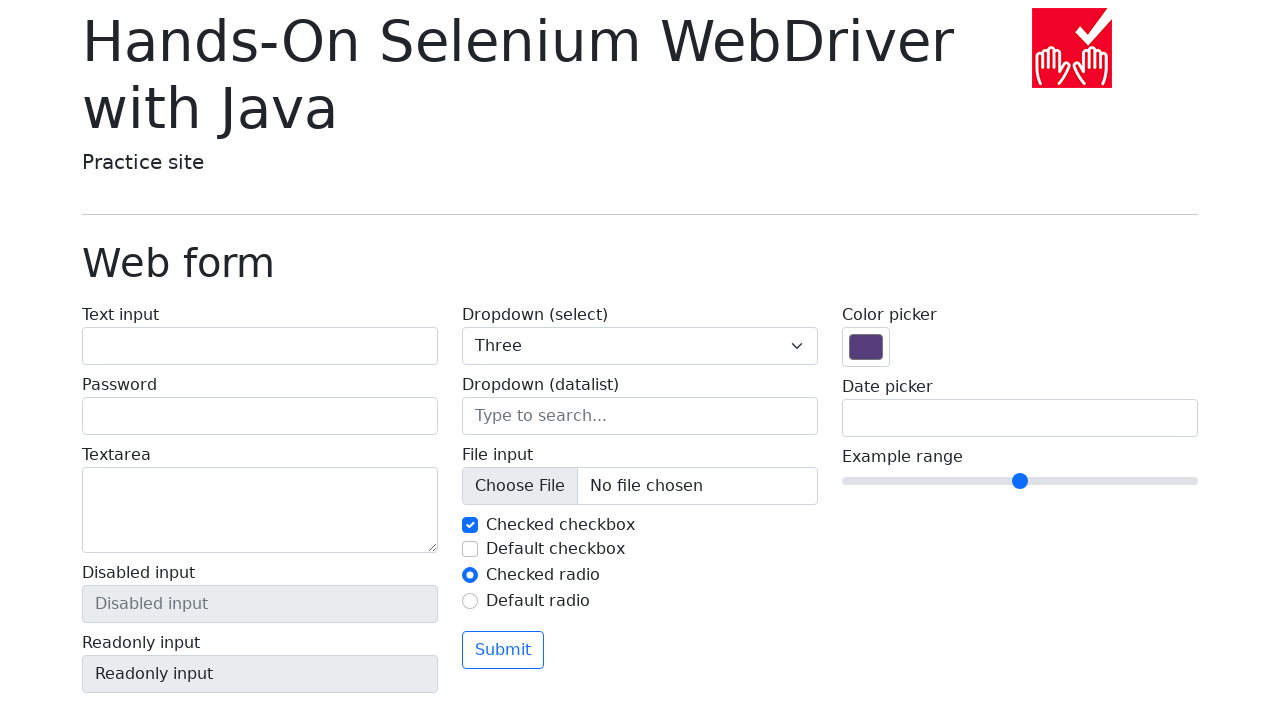